Tests navigating from the homepage to the products page

Starting URL: https://profilence.com/

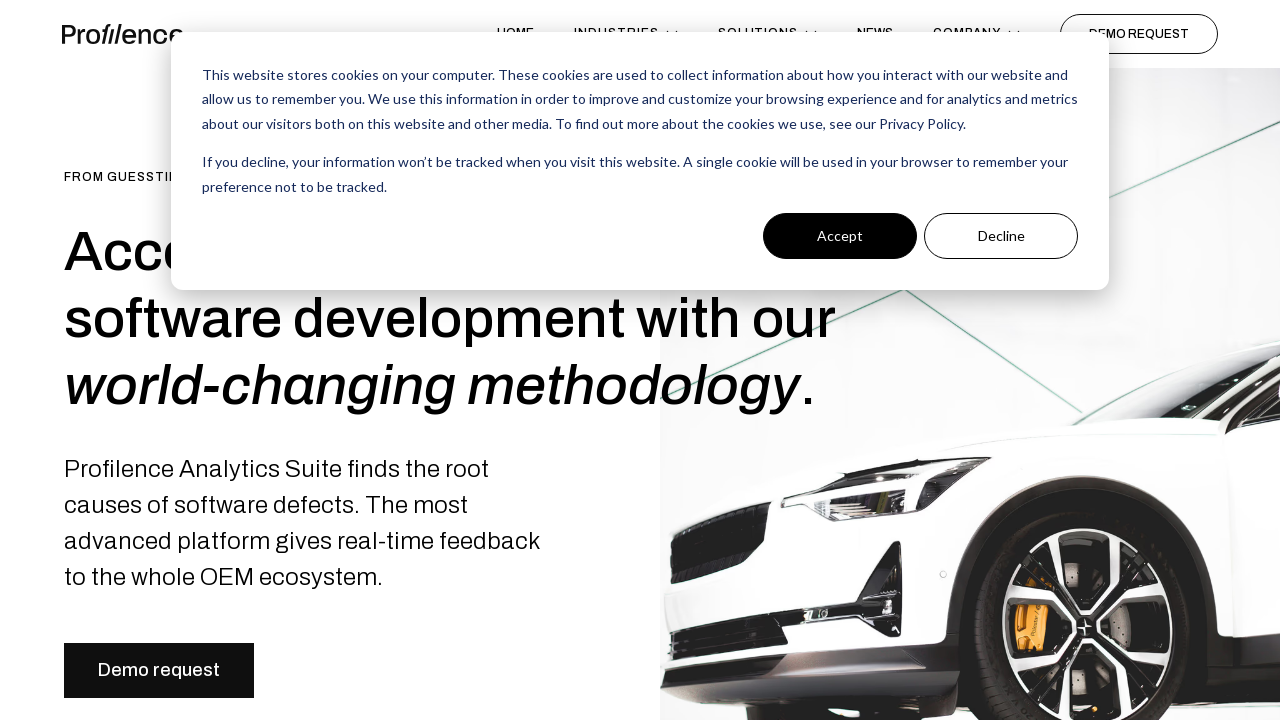

Navigated to products page at https://profilence.com/products/
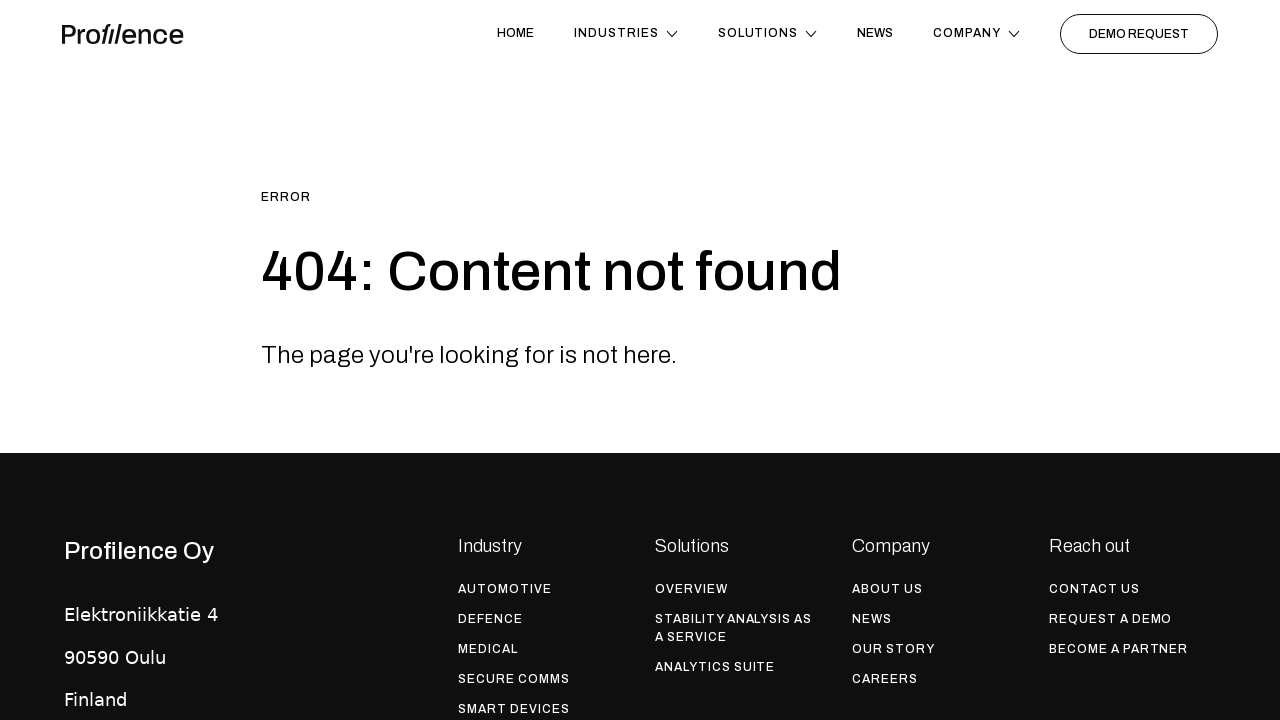

Products page DOM content loaded
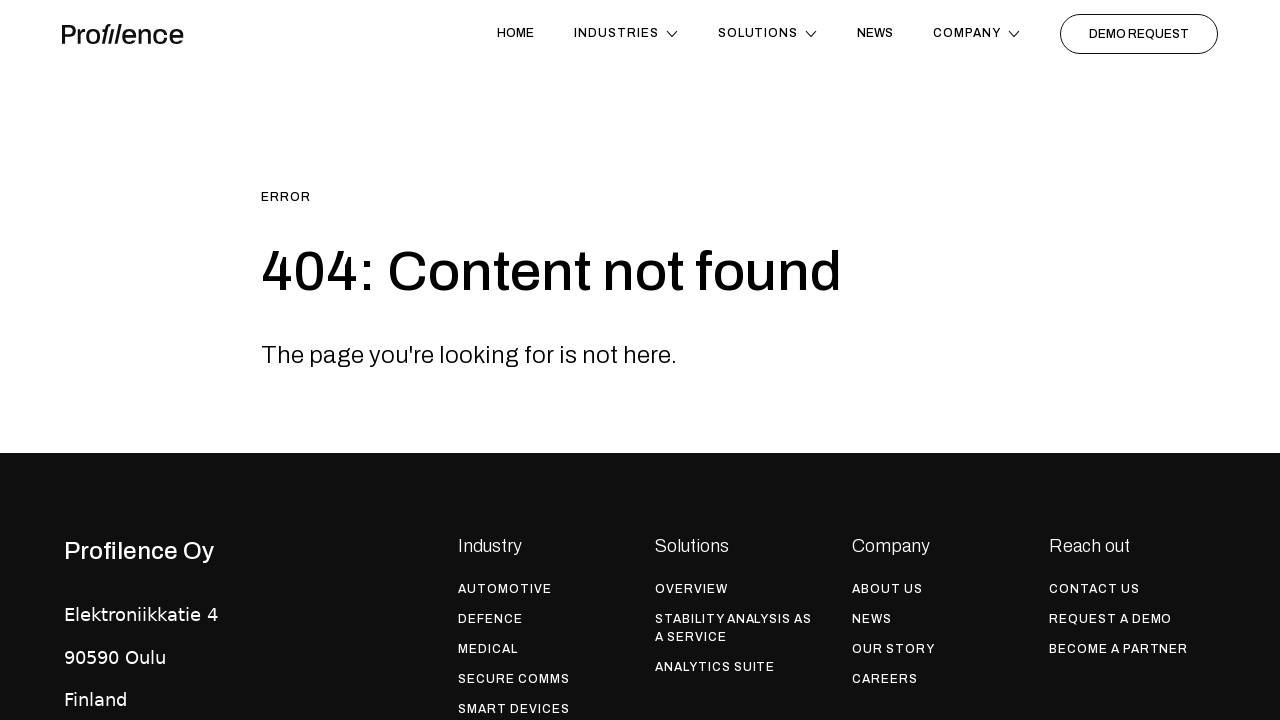

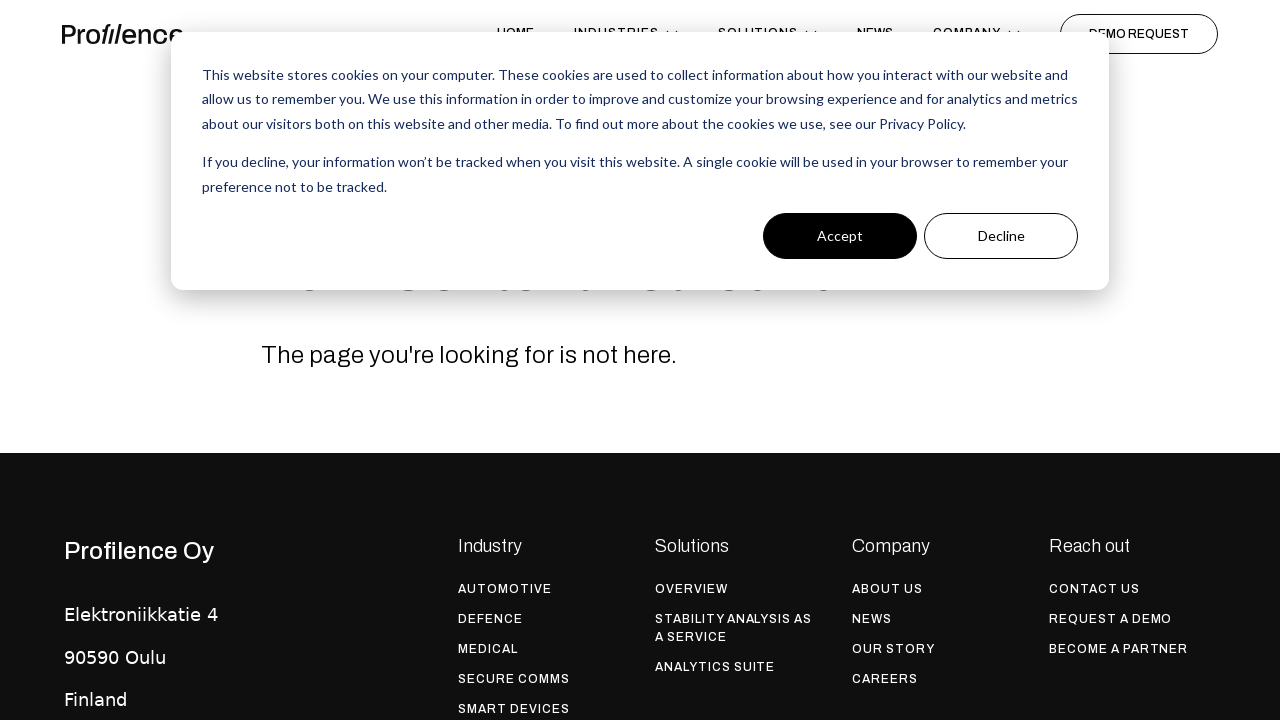